Tests iframe interaction on DemoQA website by navigating to the Frames section and switching between frames to read content

Starting URL: https://demoqa.com

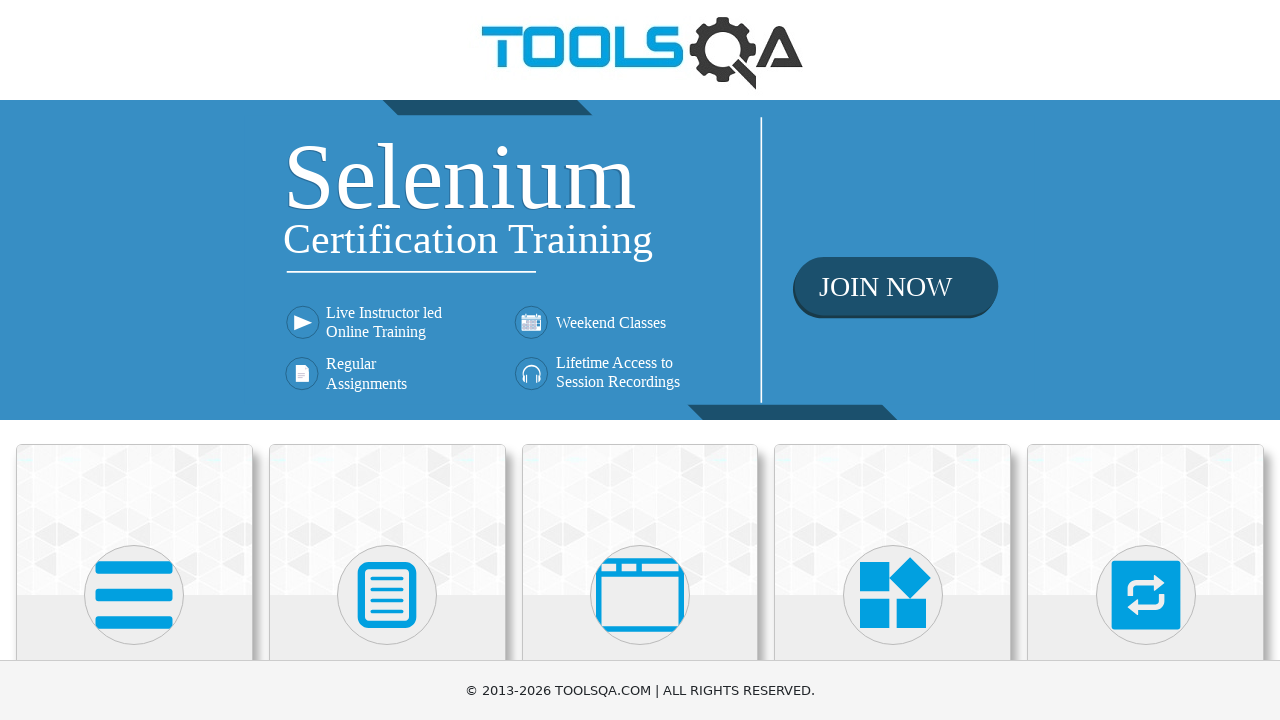

Clicked on 'Alerts, Frame & Windows' menu item at (640, 360) on xpath=//h5[text()='Alerts, Frame & Windows']
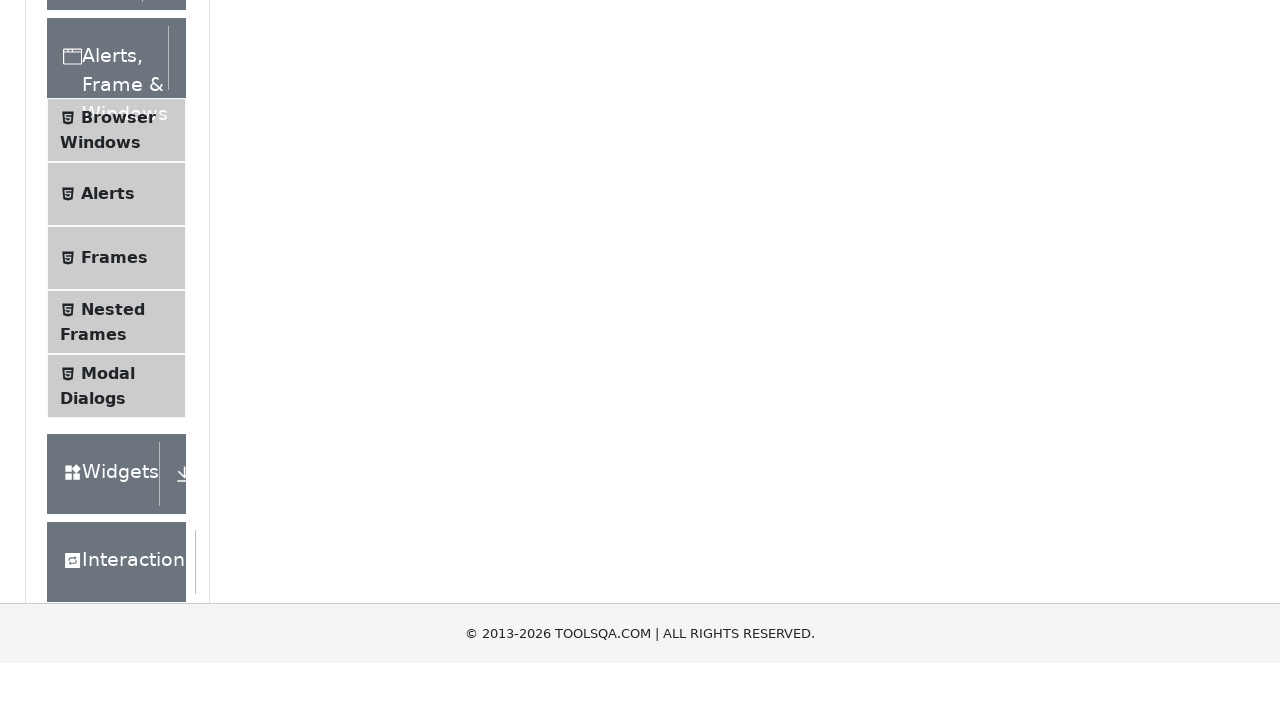

Clicked on 'Frames' option at (114, 565) on xpath=//span[text()='Frames']
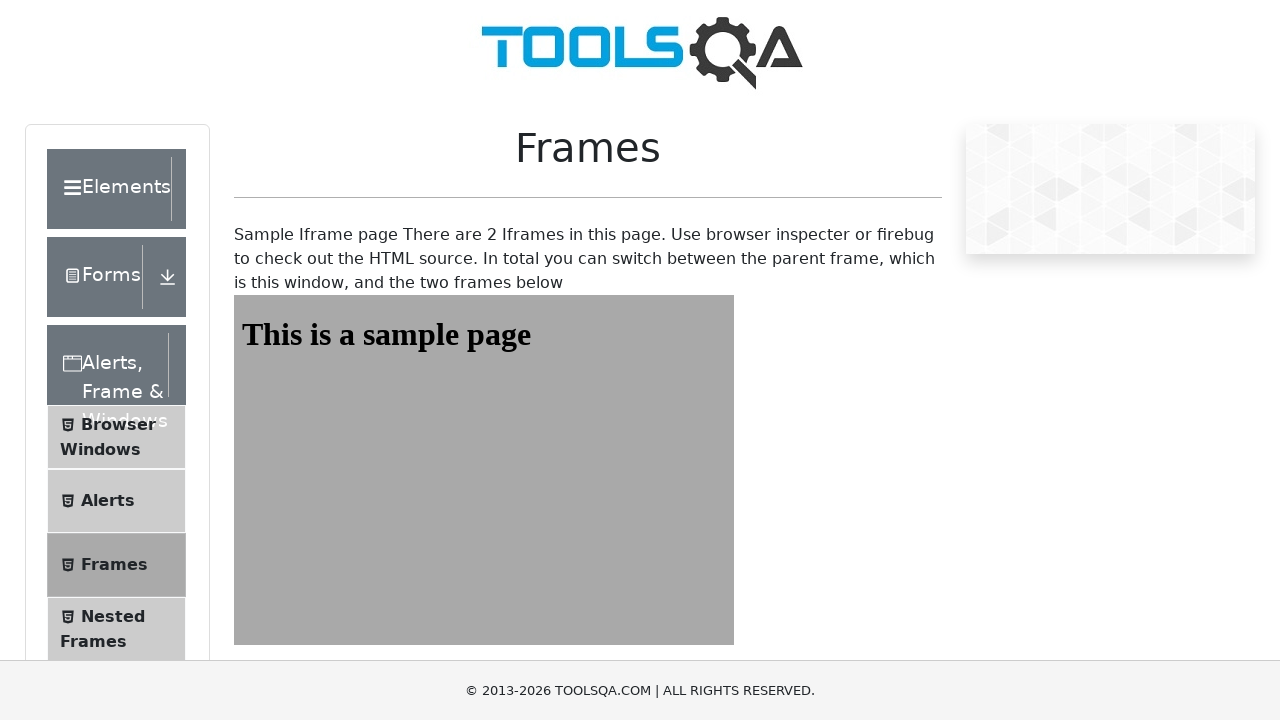

Switched to frame1
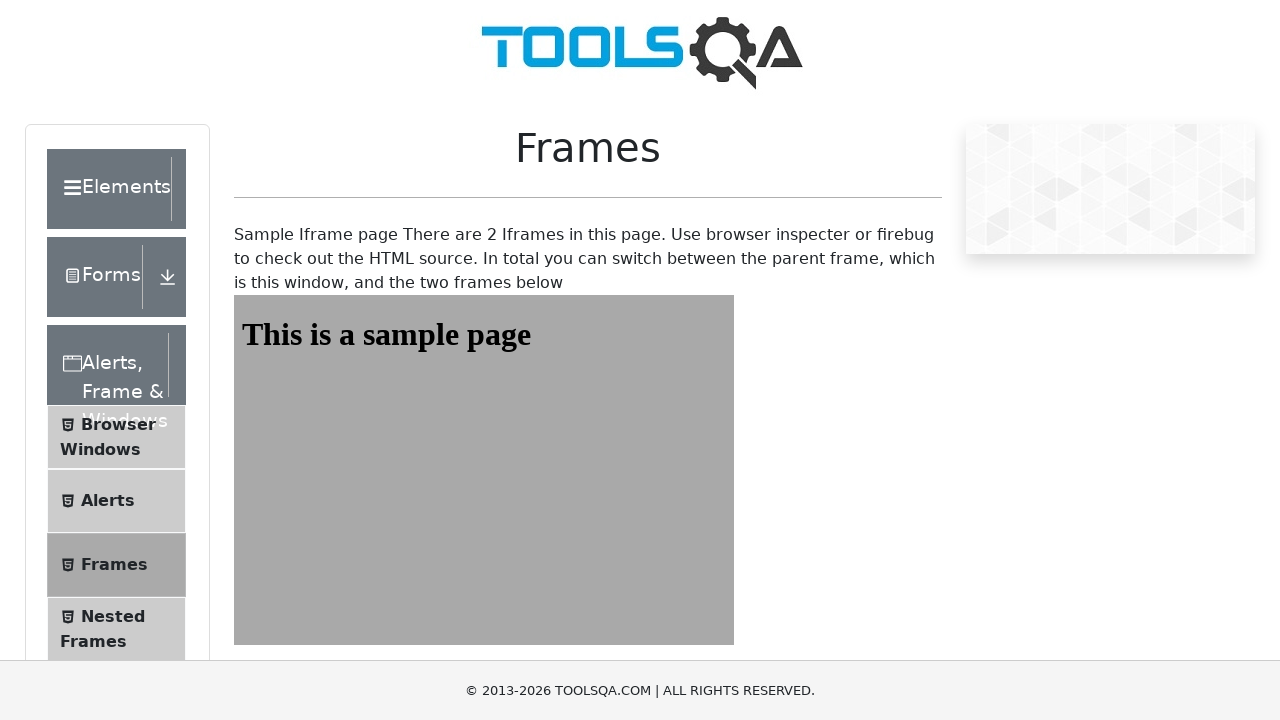

Retrieved text from first frame heading: 'This is a sample page'
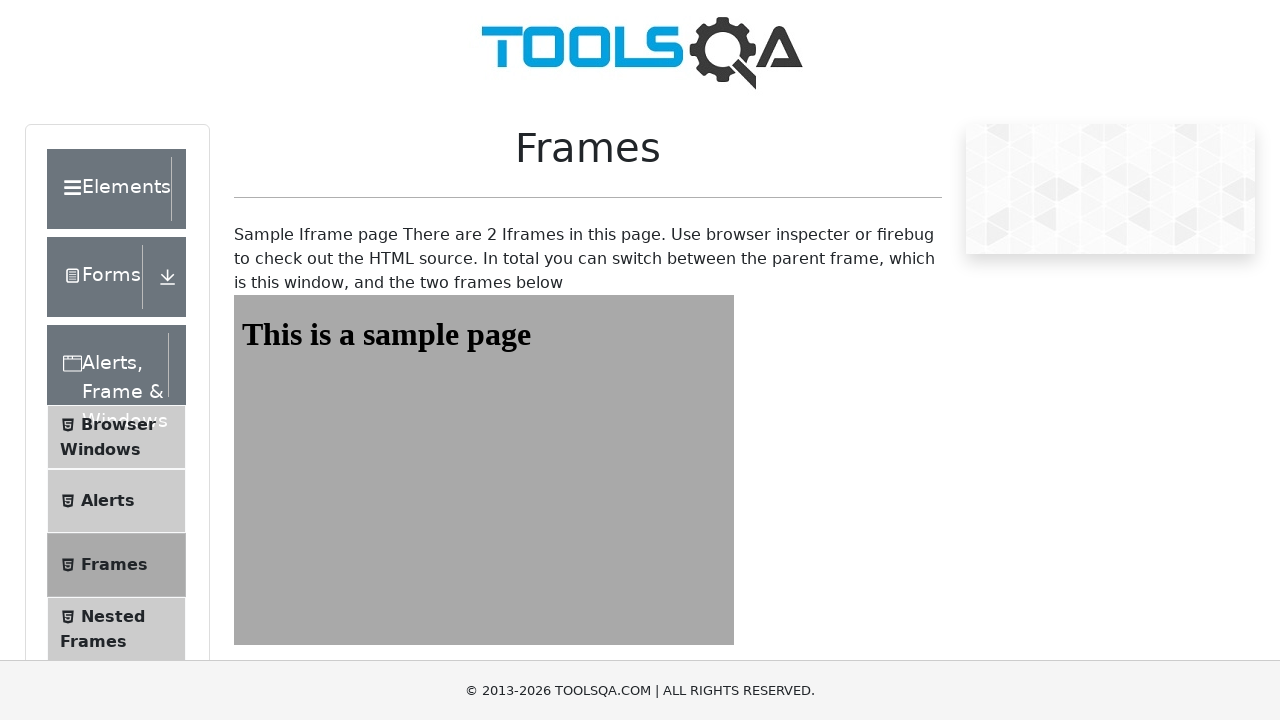

Retrieved text from frame1 heading again: 'This is a sample page'
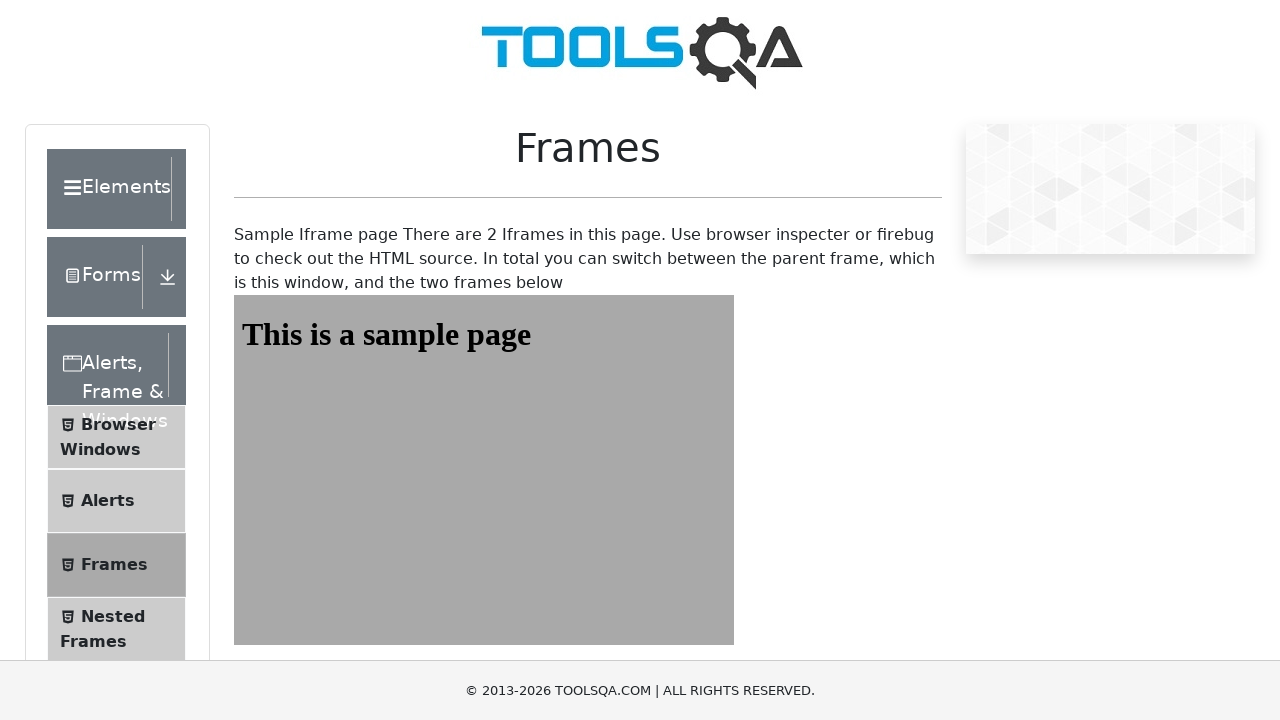

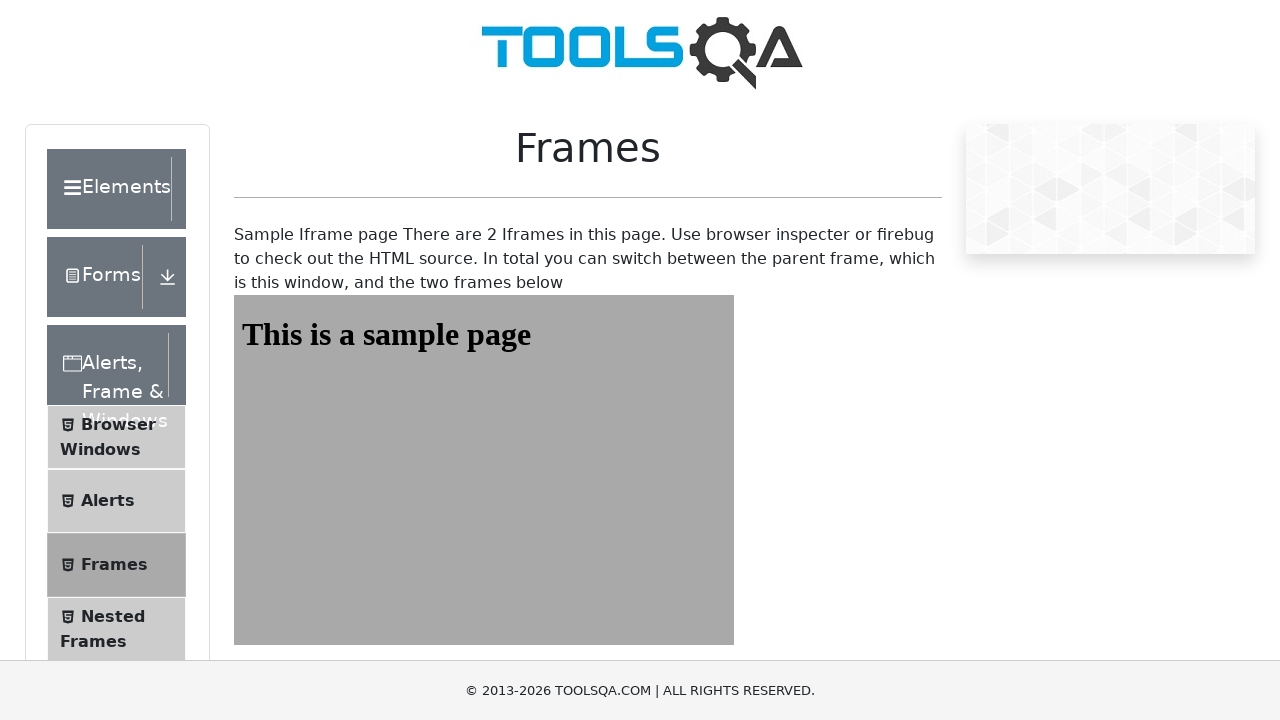